Tests iframe switching and JavaScript confirm dialog handling by navigating to a W3Schools tryit page, switching to the iframe containing the code preview, clicking a "Try it" button that triggers a confirm dialog, accepting the alert, and verifying the result text.

Starting URL: https://www.w3schools.com/js/tryit.asp?filename=tryjs_confirm

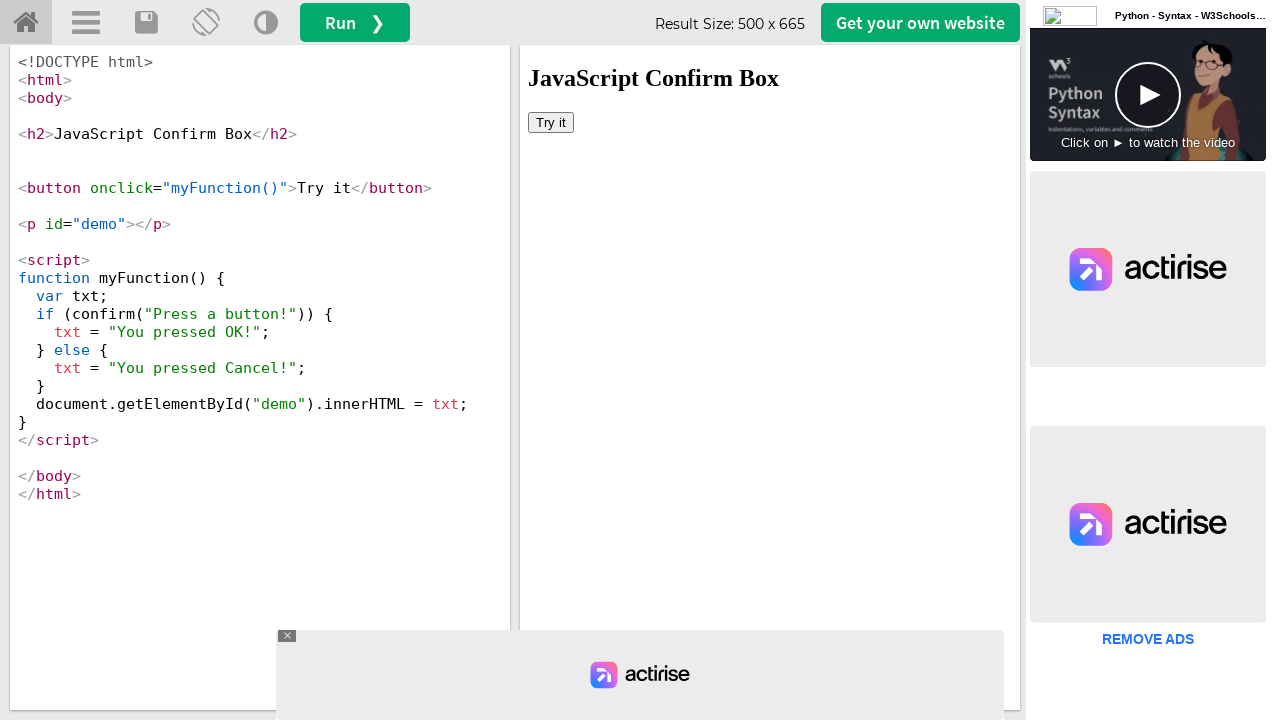

Navigated to W3Schools JavaScript confirm dialog tryit page
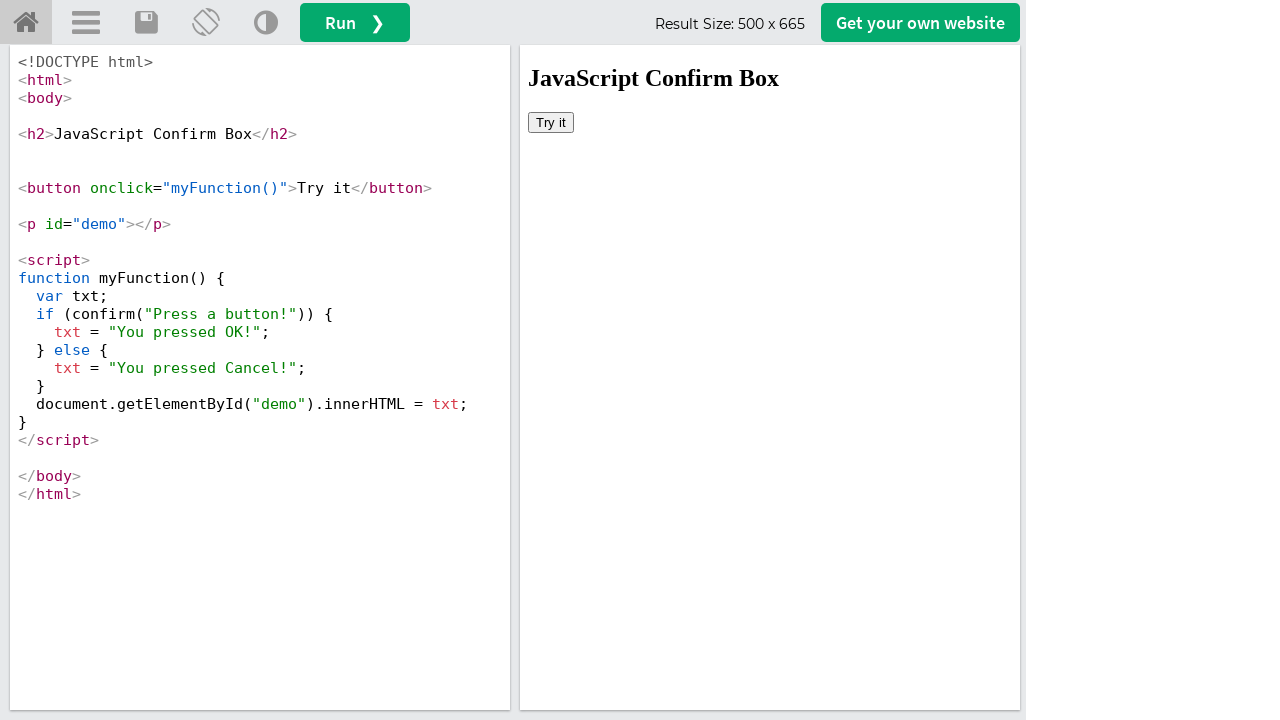

Located iframe containing code preview
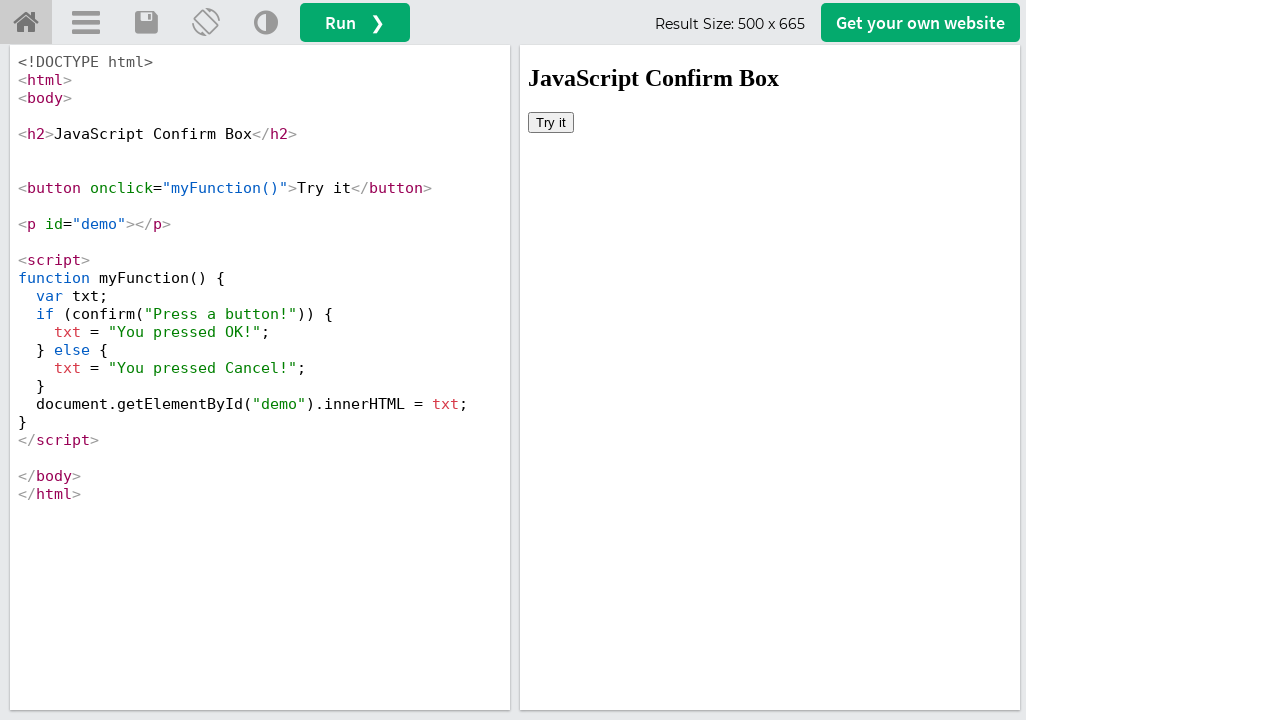

Set up dialog handler to accept confirm dialogs
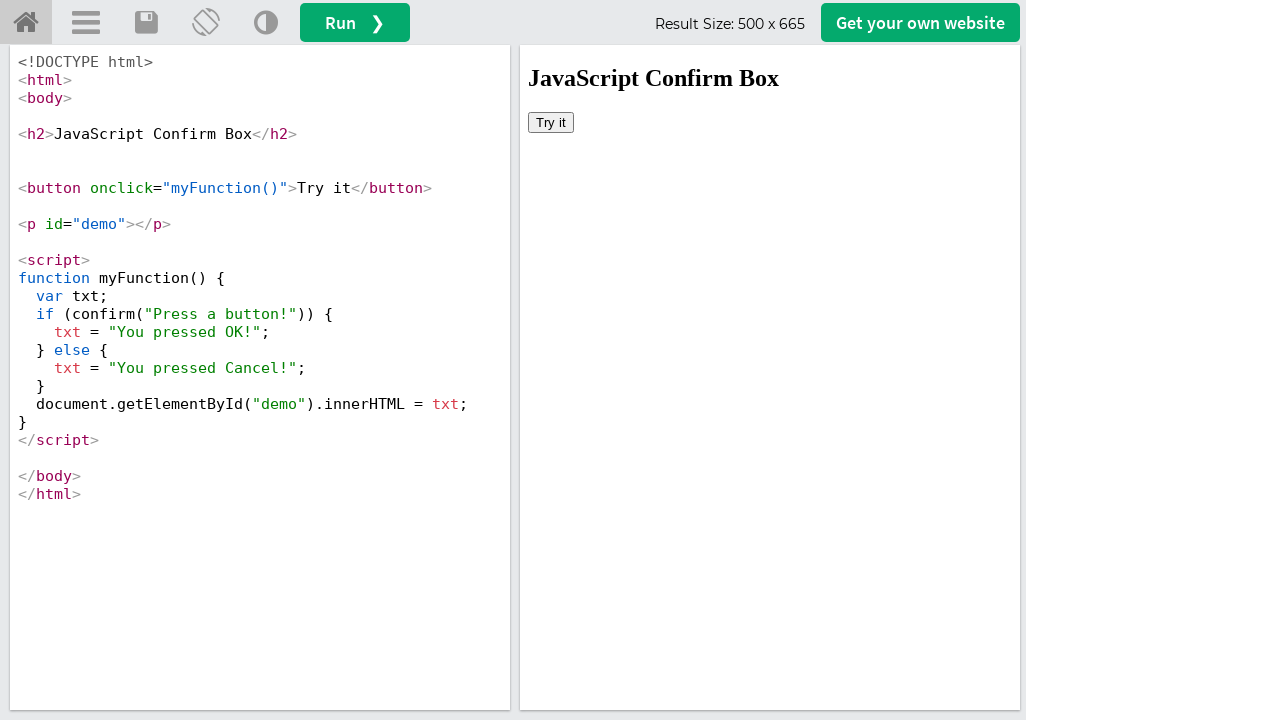

Clicked 'Try it' button in iframe, triggering confirm dialog at (551, 122) on xpath=//div[@id='iframewrapper']/iframe >> internal:control=enter-frame >> xpath
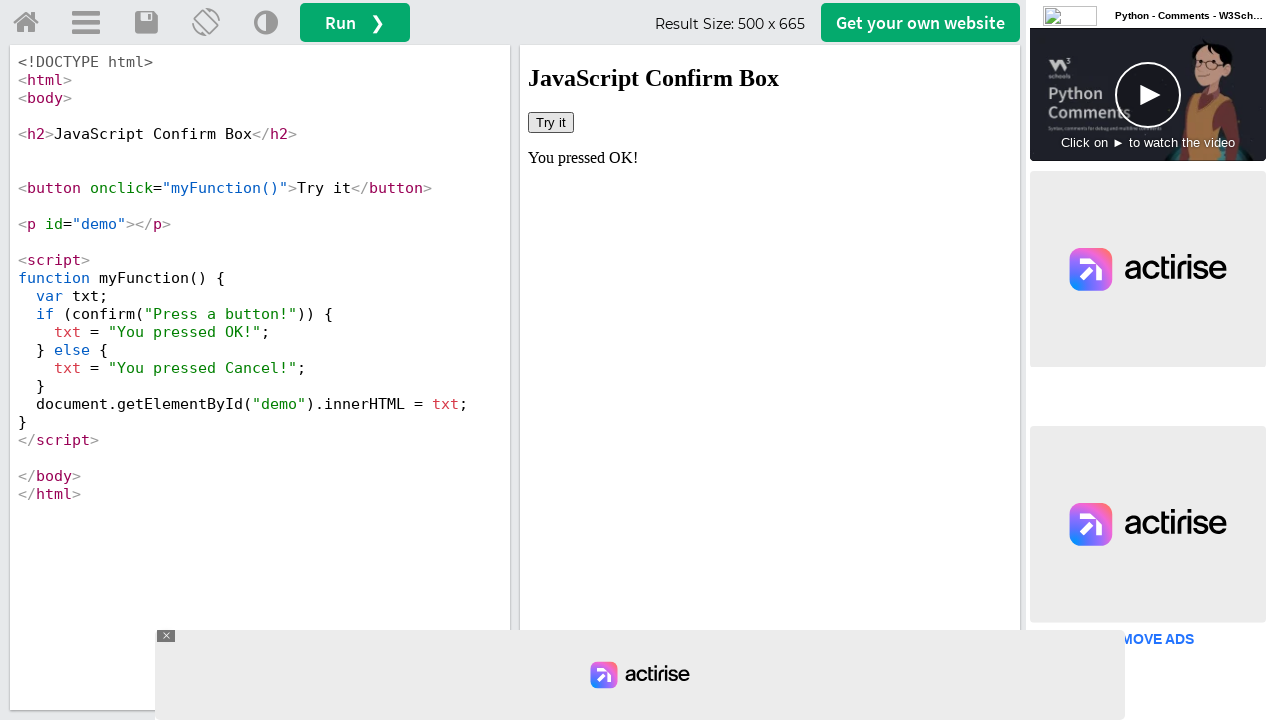

Waited for demo element to be visible after dialog accepted
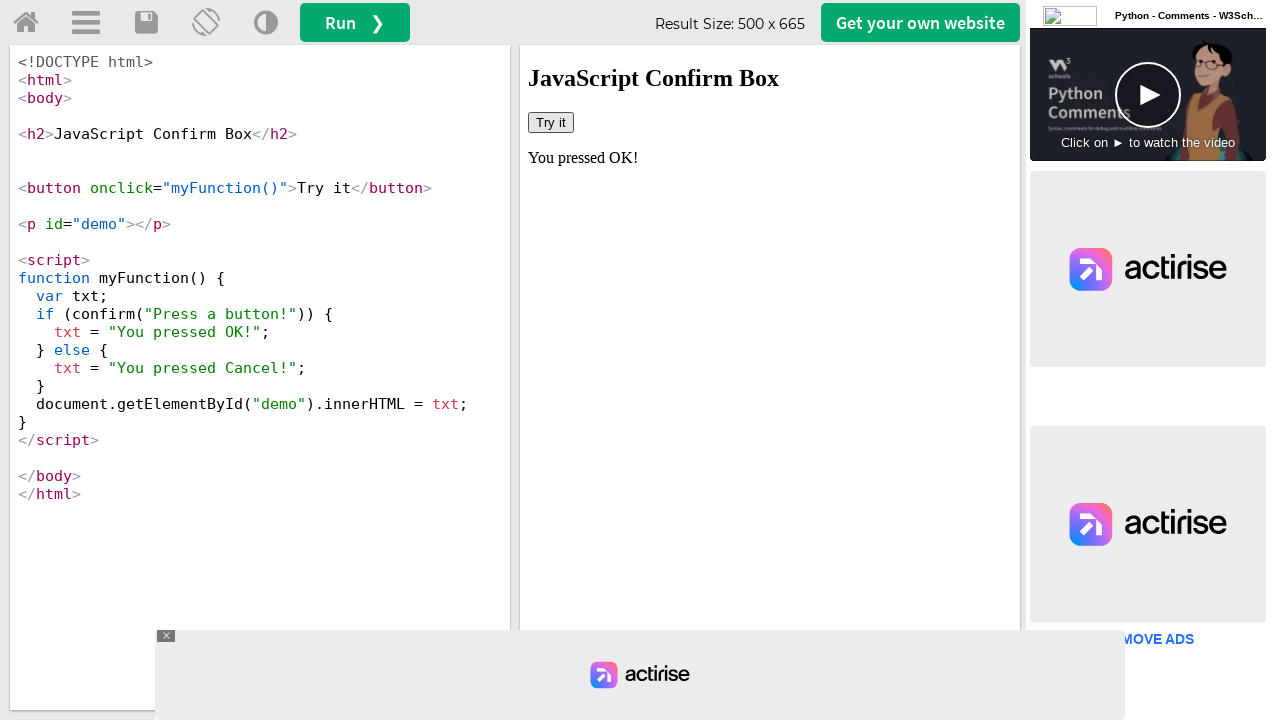

Retrieved result text from demo element: 'You pressed OK!'
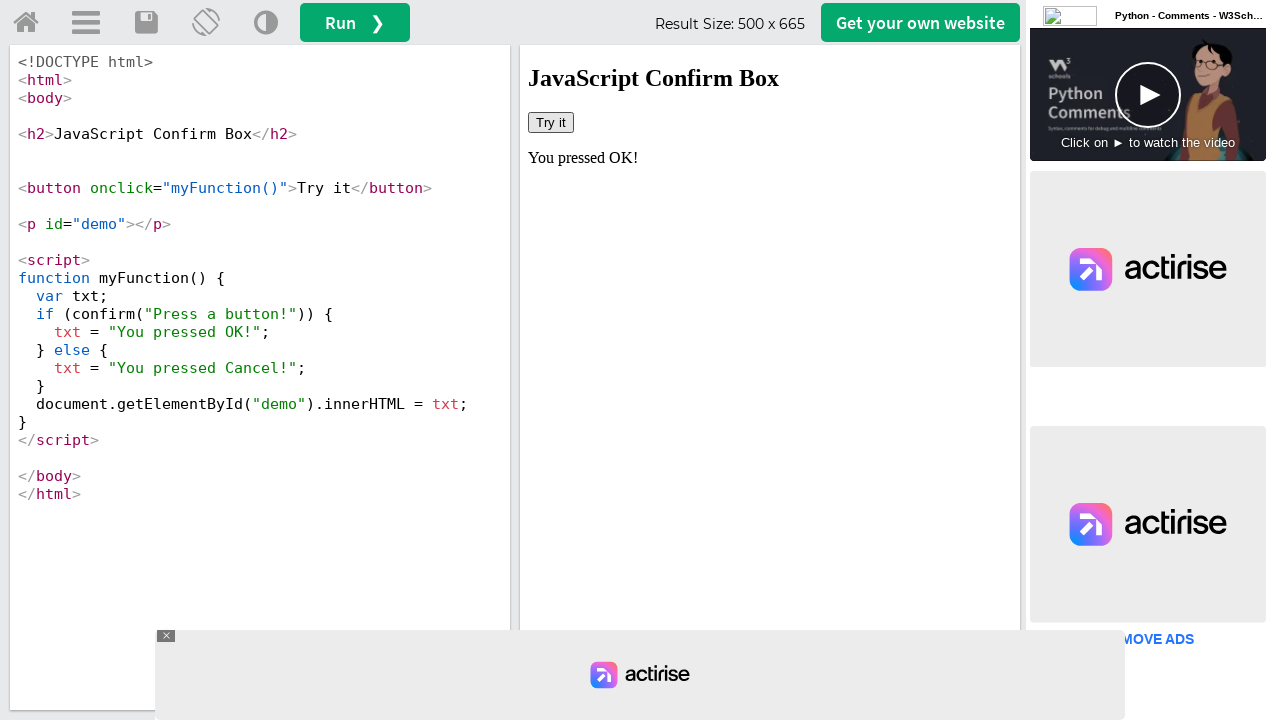

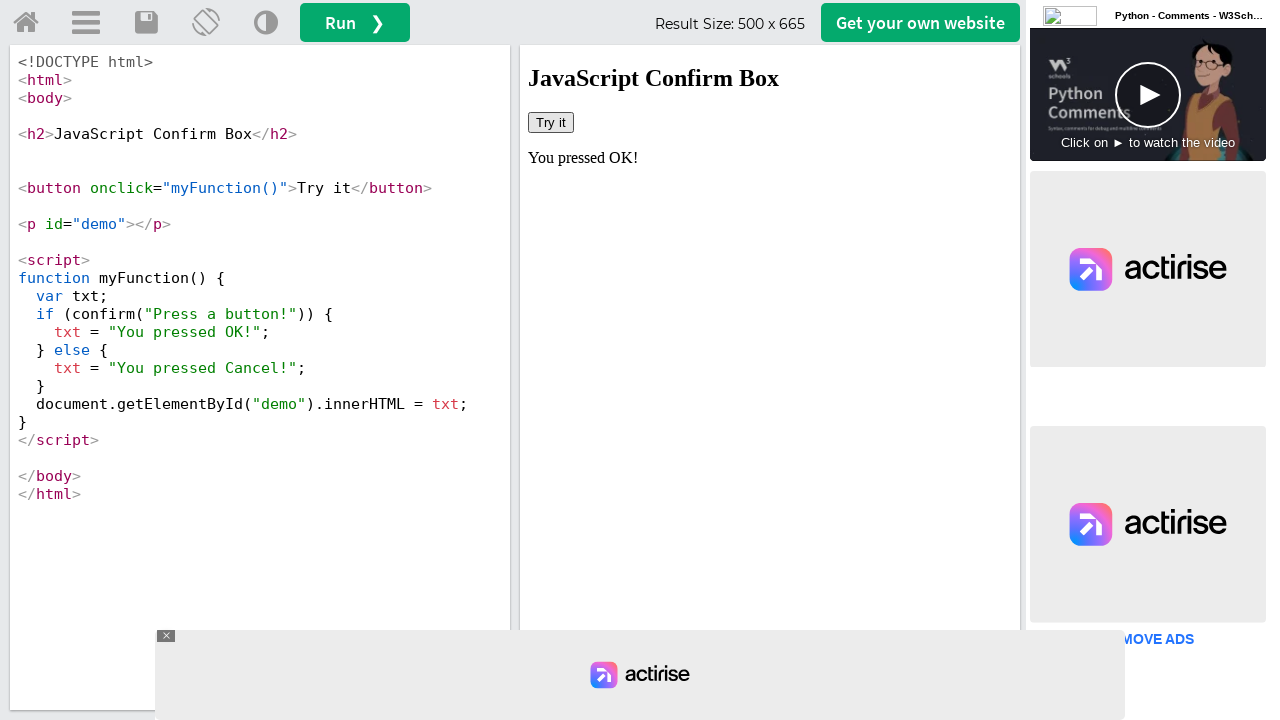